Submits an empty language form and verifies the error message

Starting URL: http://www.99-bottles-of-beer.net/submitnewlanguage.html

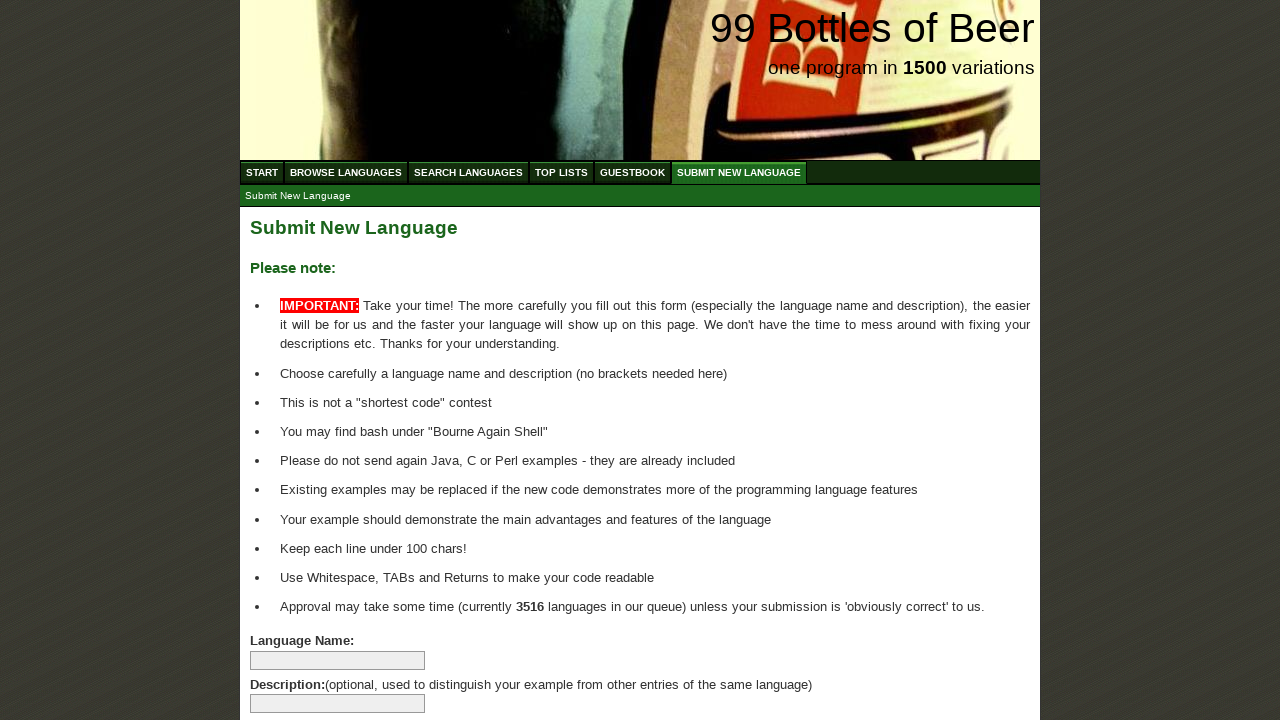

Navigated to the submit new language form page
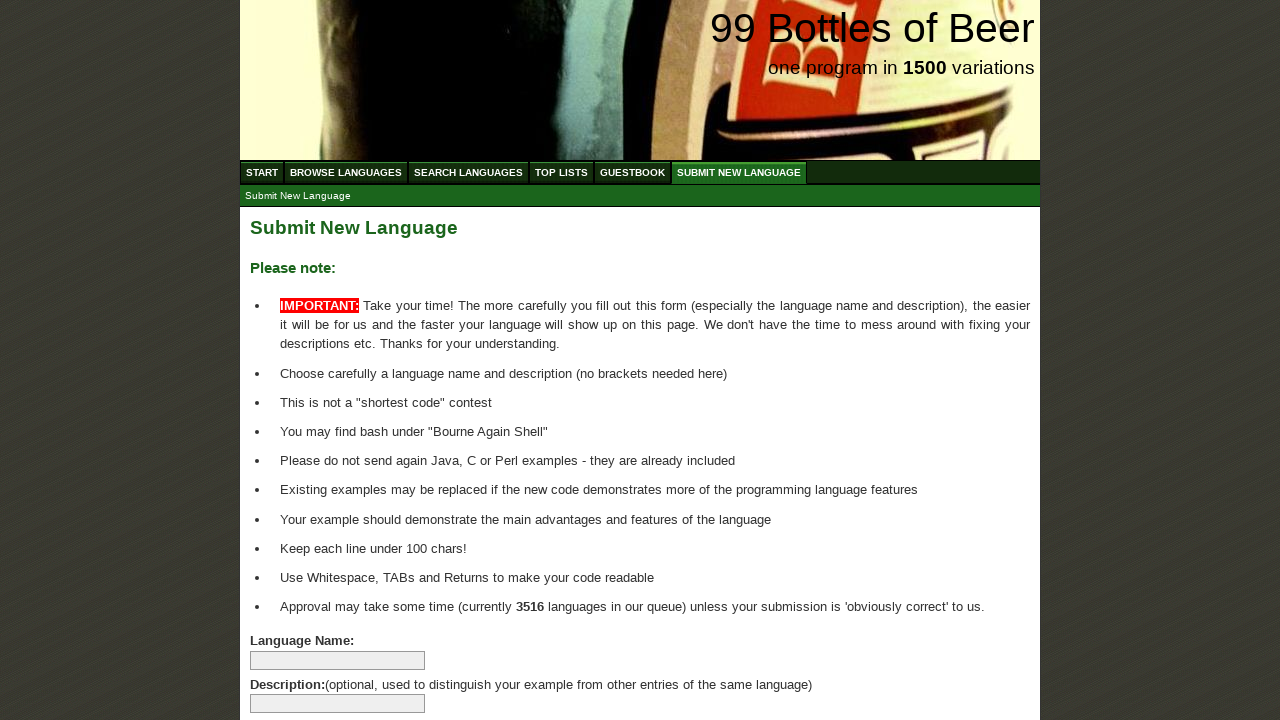

Clicked submit button without filling any form fields at (294, 665) on xpath=//*[@id='addlanguage']/p/input[8]
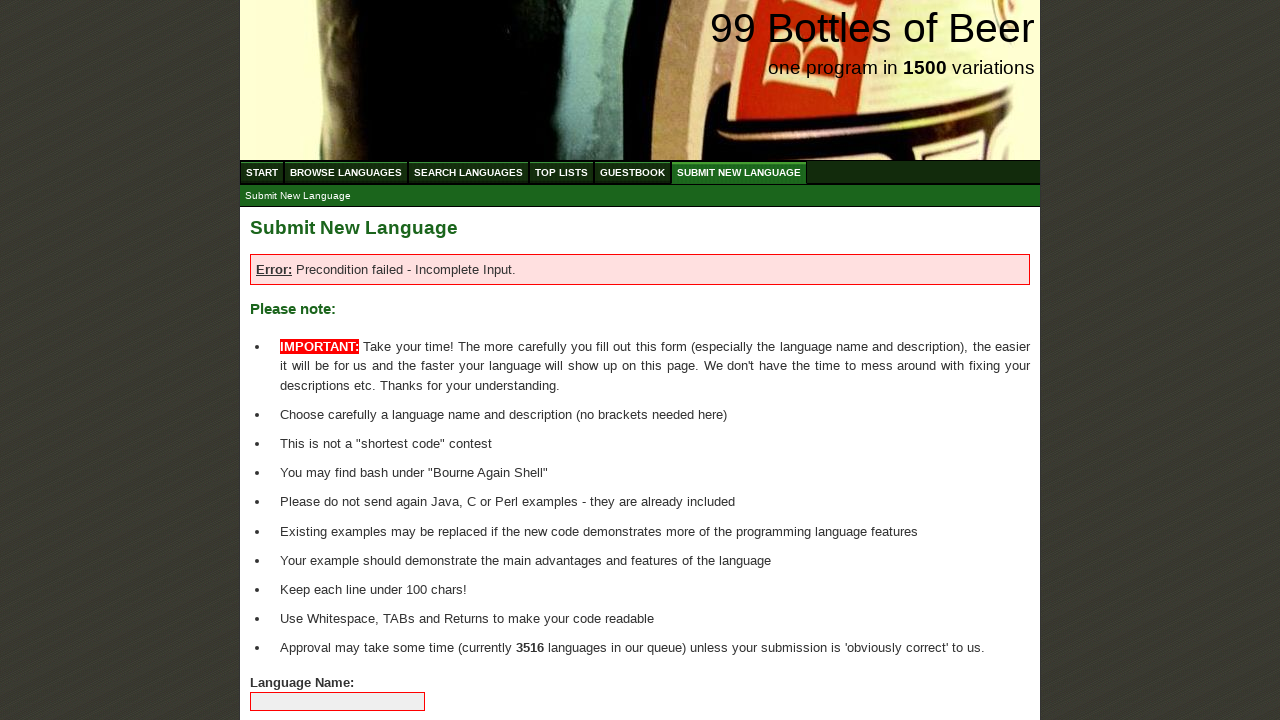

Verified error message 'Error: Precondition failed - Incomplete Input.' appears
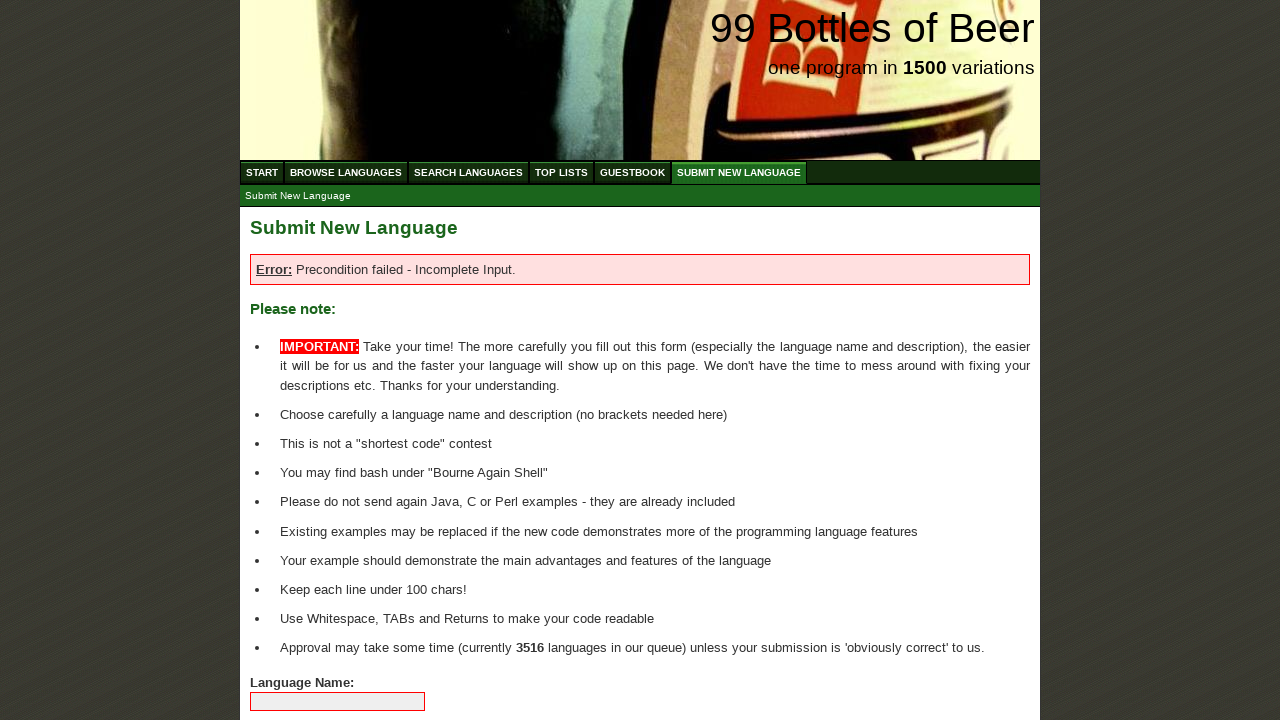

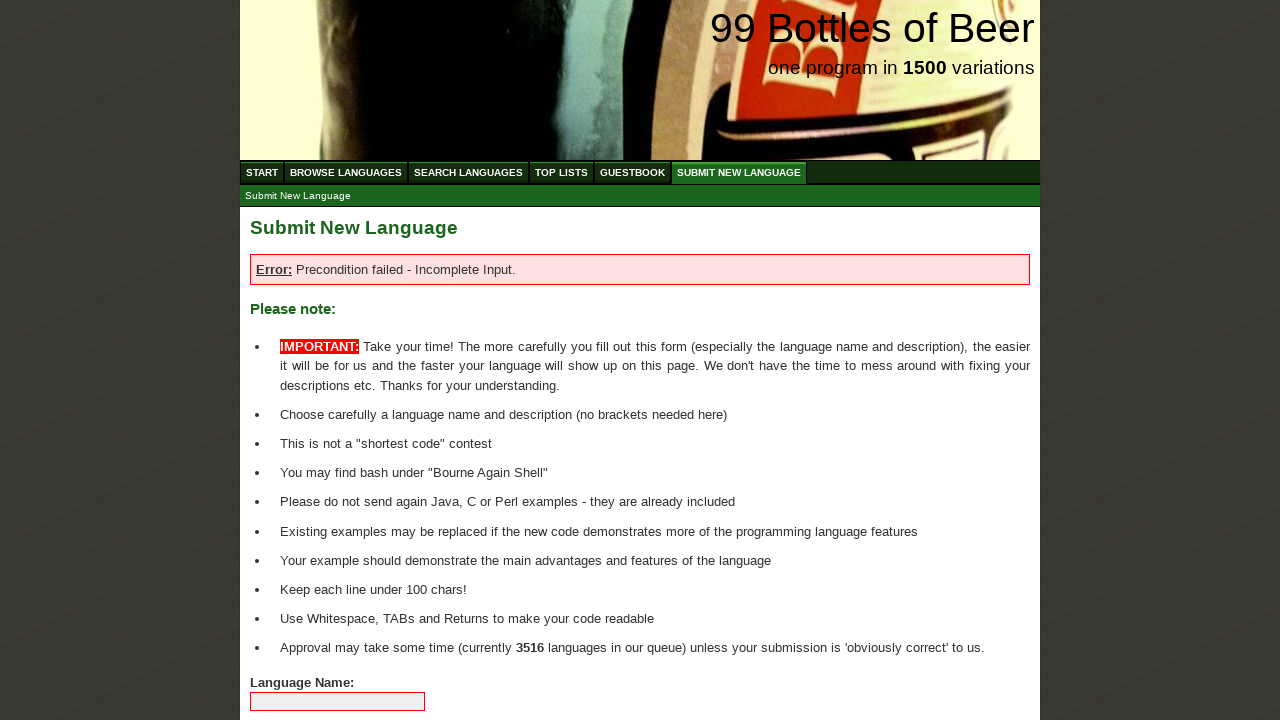